Tests Control+click functionality to select multiple non-consecutive items from a list

Starting URL: https://automationfc.github.io/jquery-selectable/

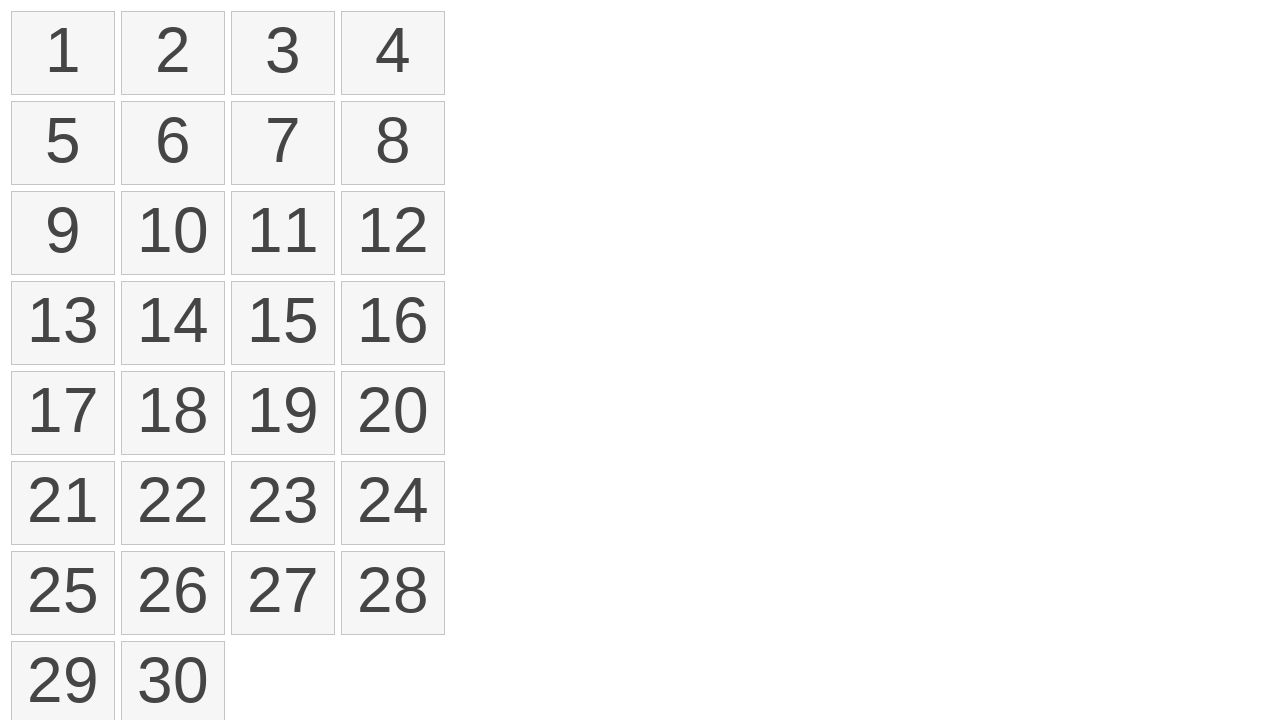

Retrieved all list items from selectable list
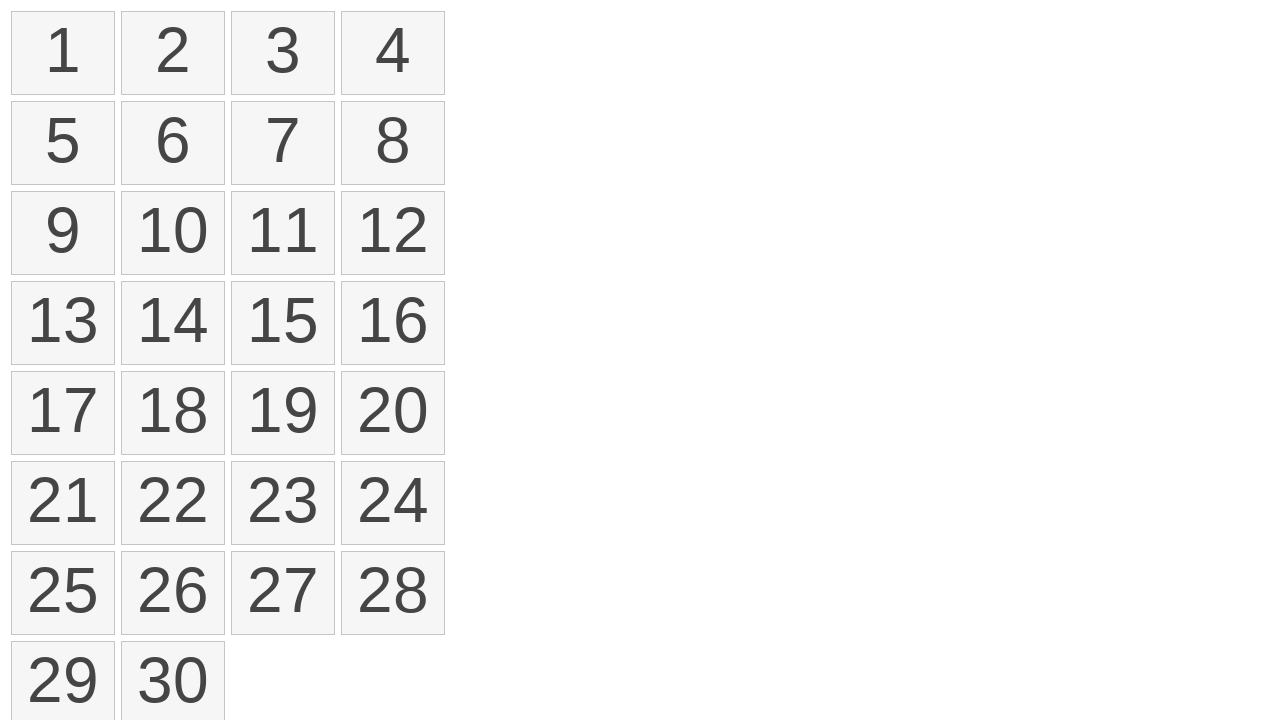

Pressed Control key down to enable multi-select mode
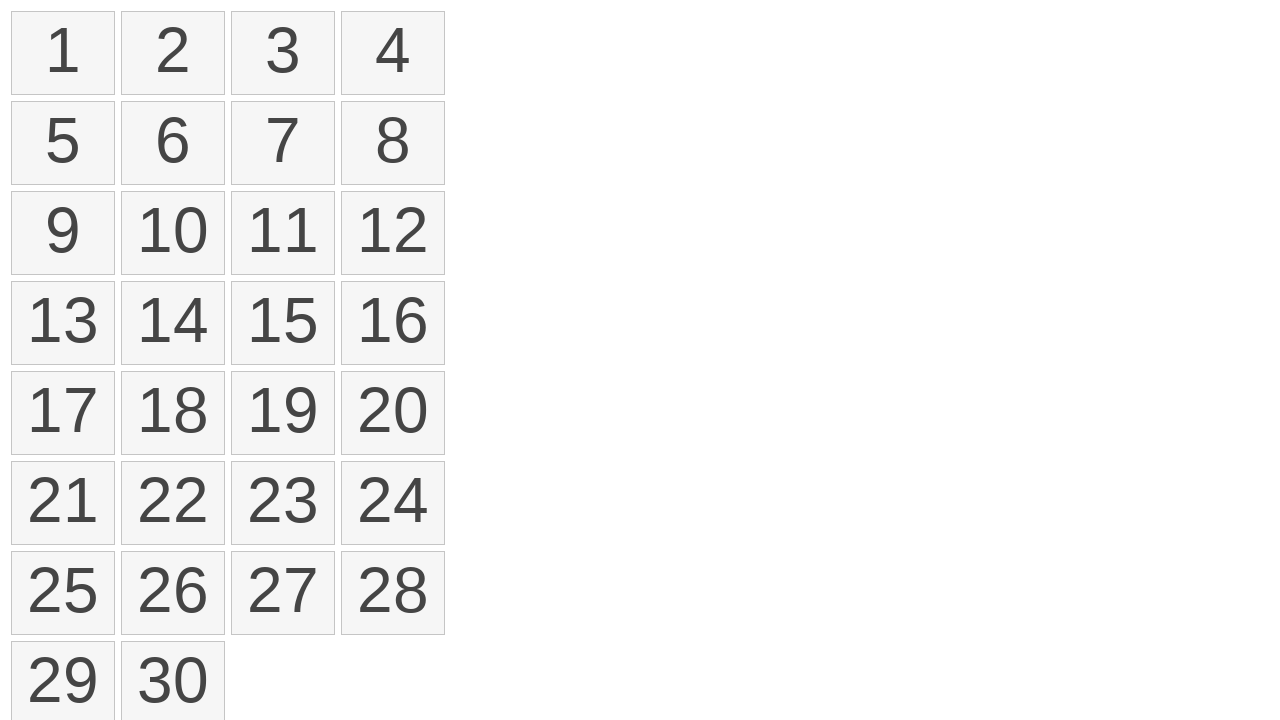

Control+clicked item at index 0 at (63, 53) on ol#selectable>li >> nth=0
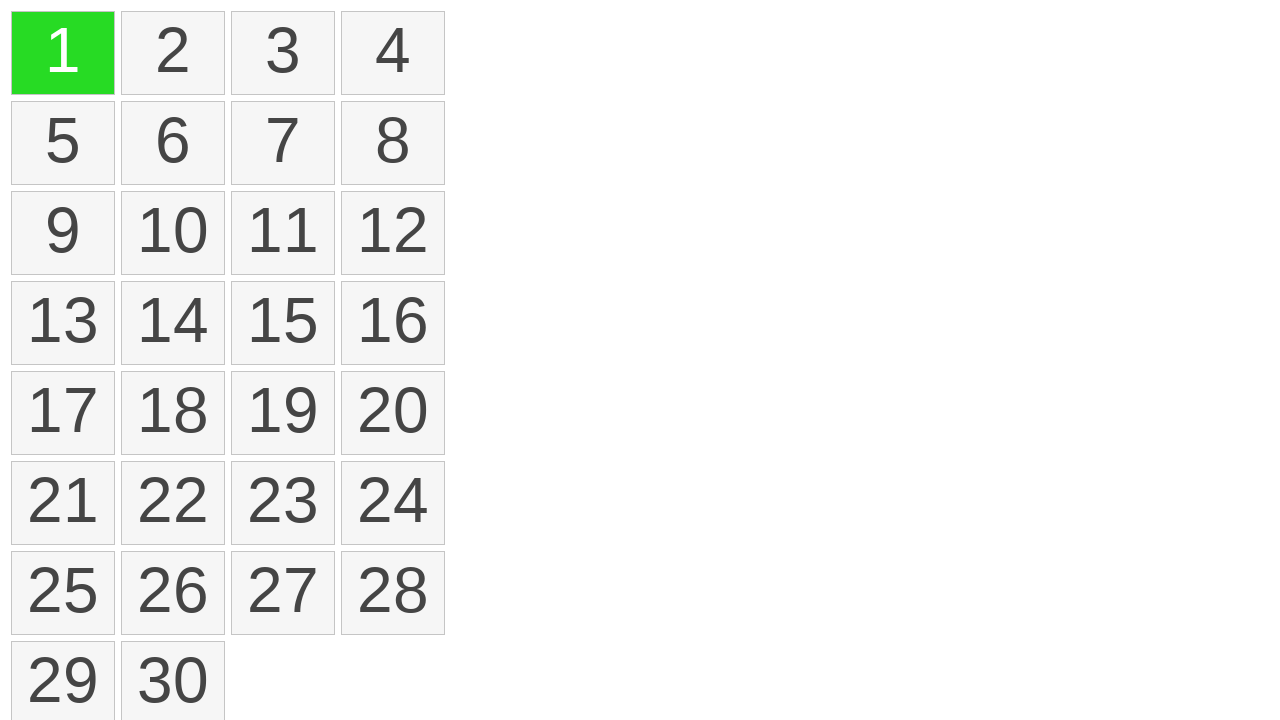

Control+clicked item at index 2 at (283, 53) on ol#selectable>li >> nth=2
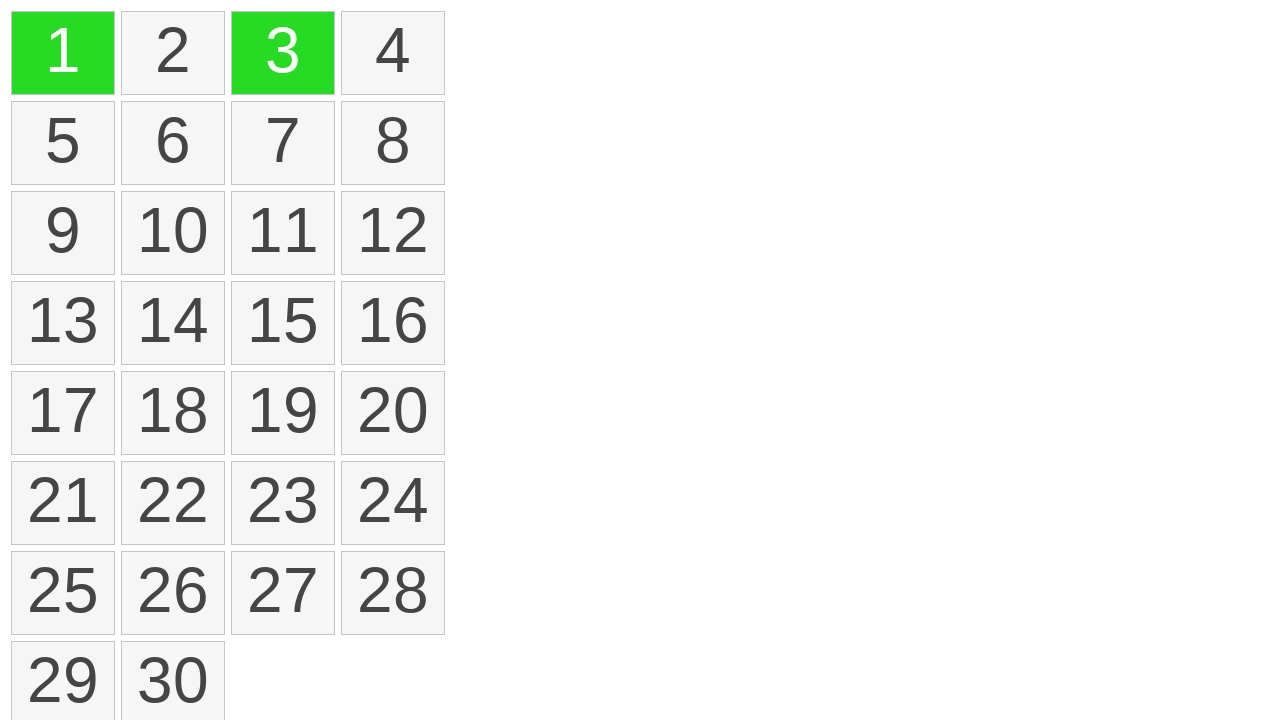

Control+clicked item at index 5 at (173, 143) on ol#selectable>li >> nth=5
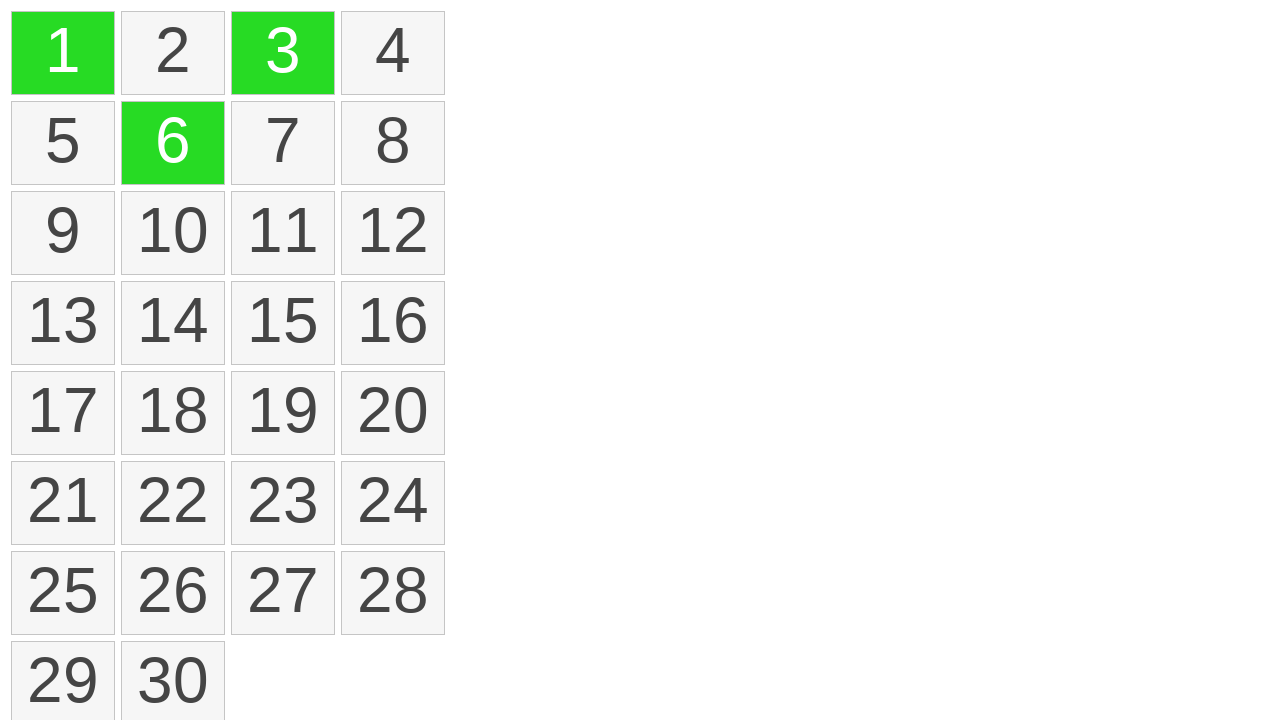

Control+clicked item at index 7 at (393, 143) on ol#selectable>li >> nth=7
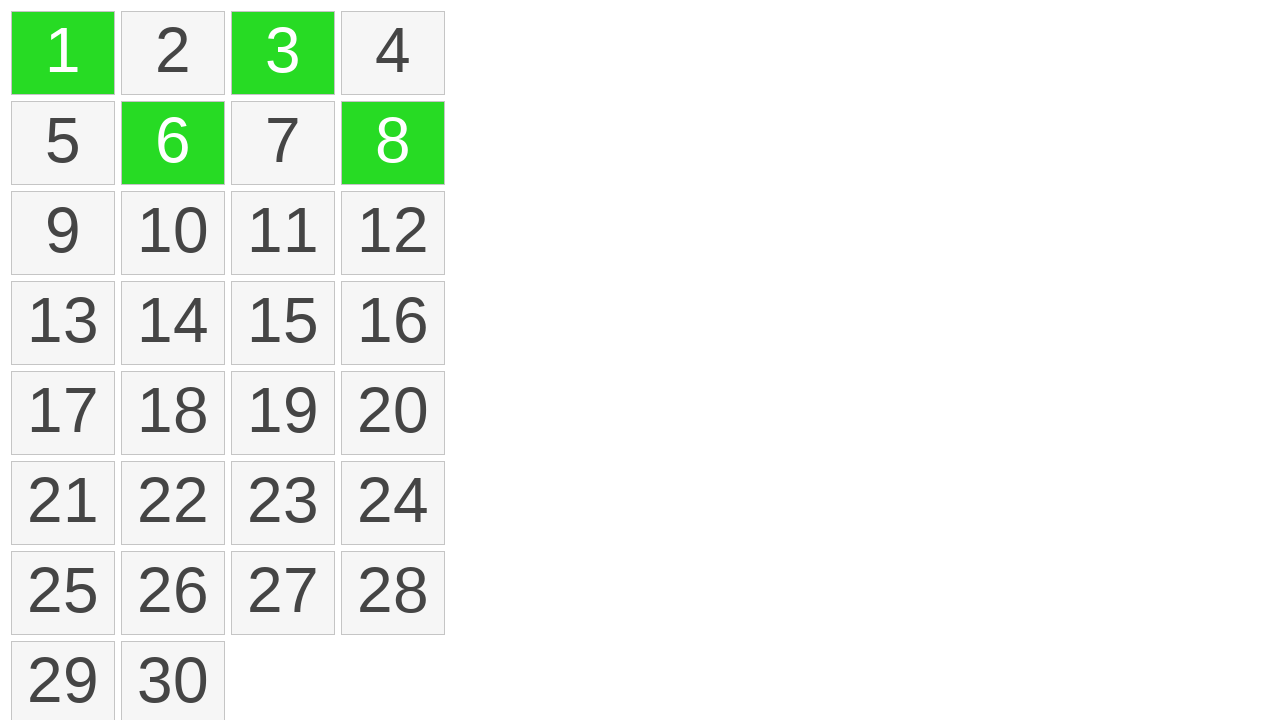

Control+clicked item at index 10 at (283, 233) on ol#selectable>li >> nth=10
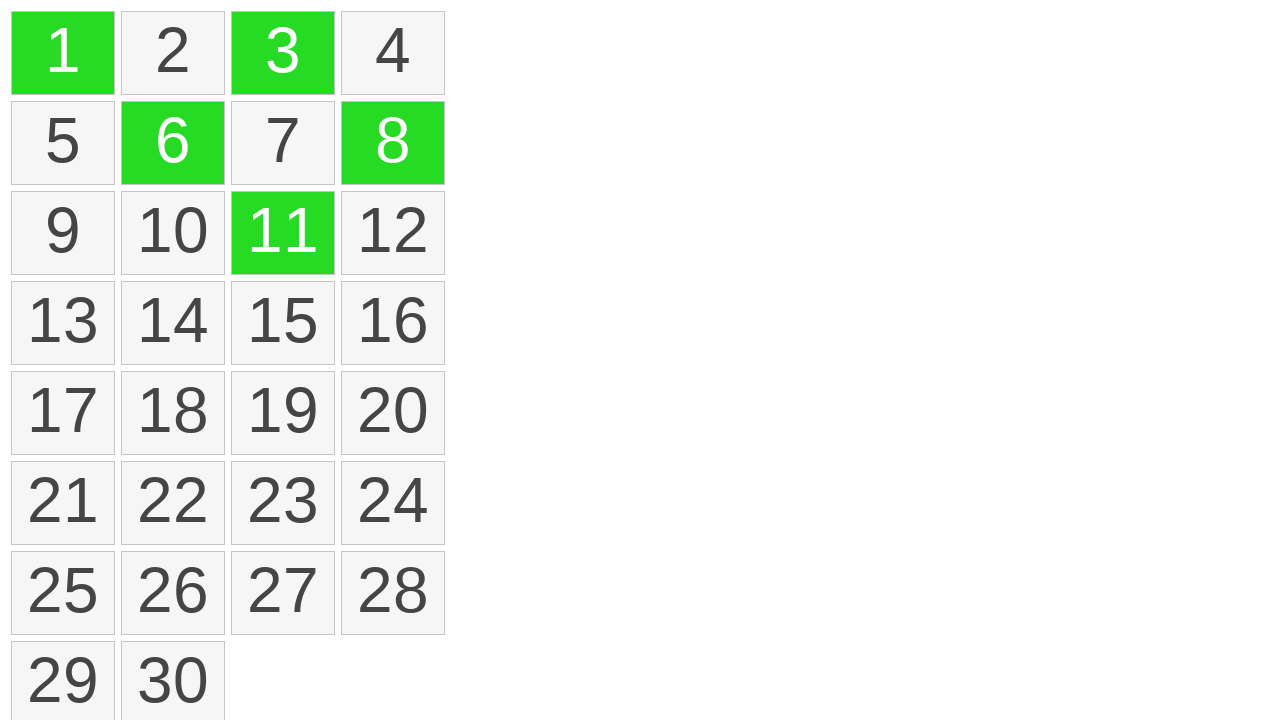

Released Control key to exit multi-select mode
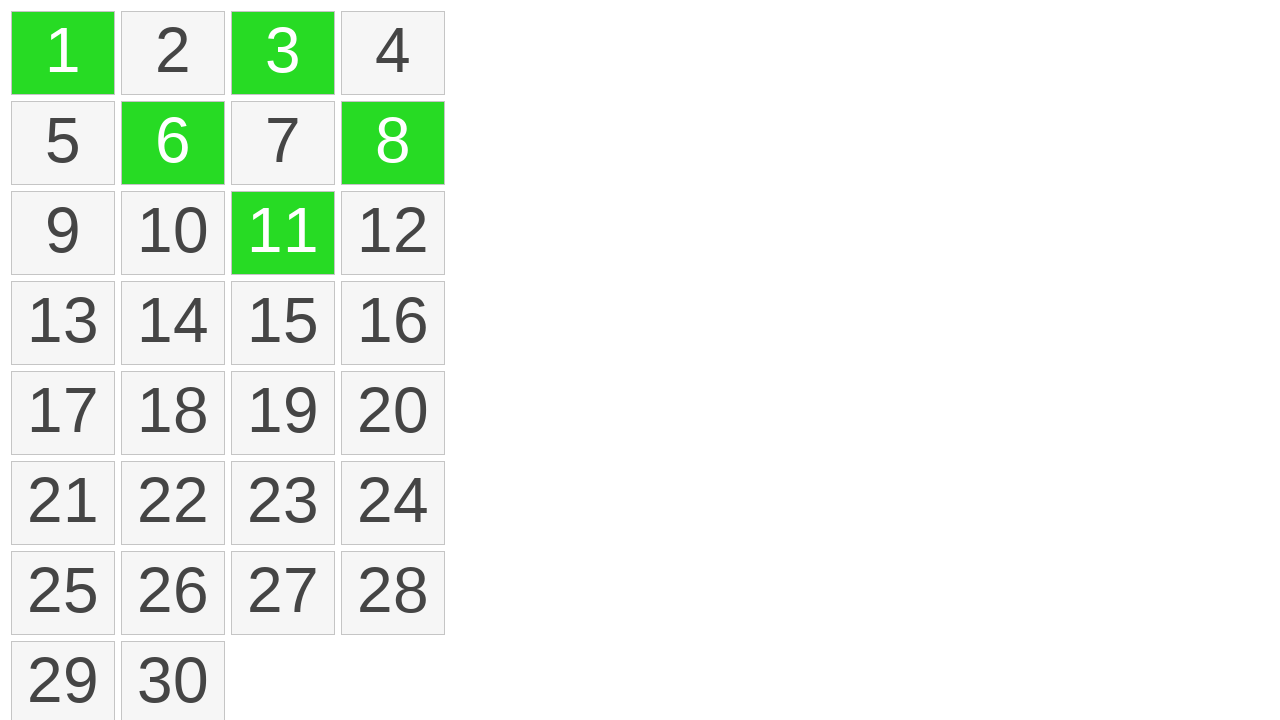

Located all selected items with ui-selected class
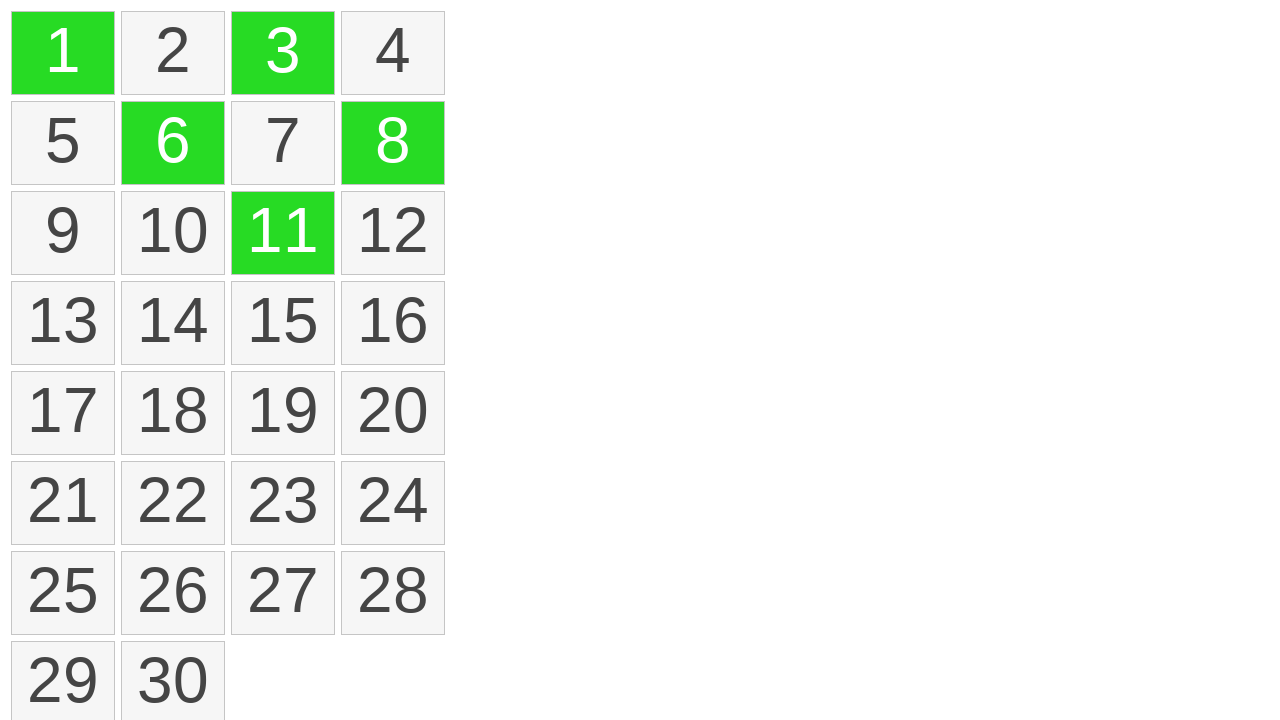

Verified that exactly 5 items are selected
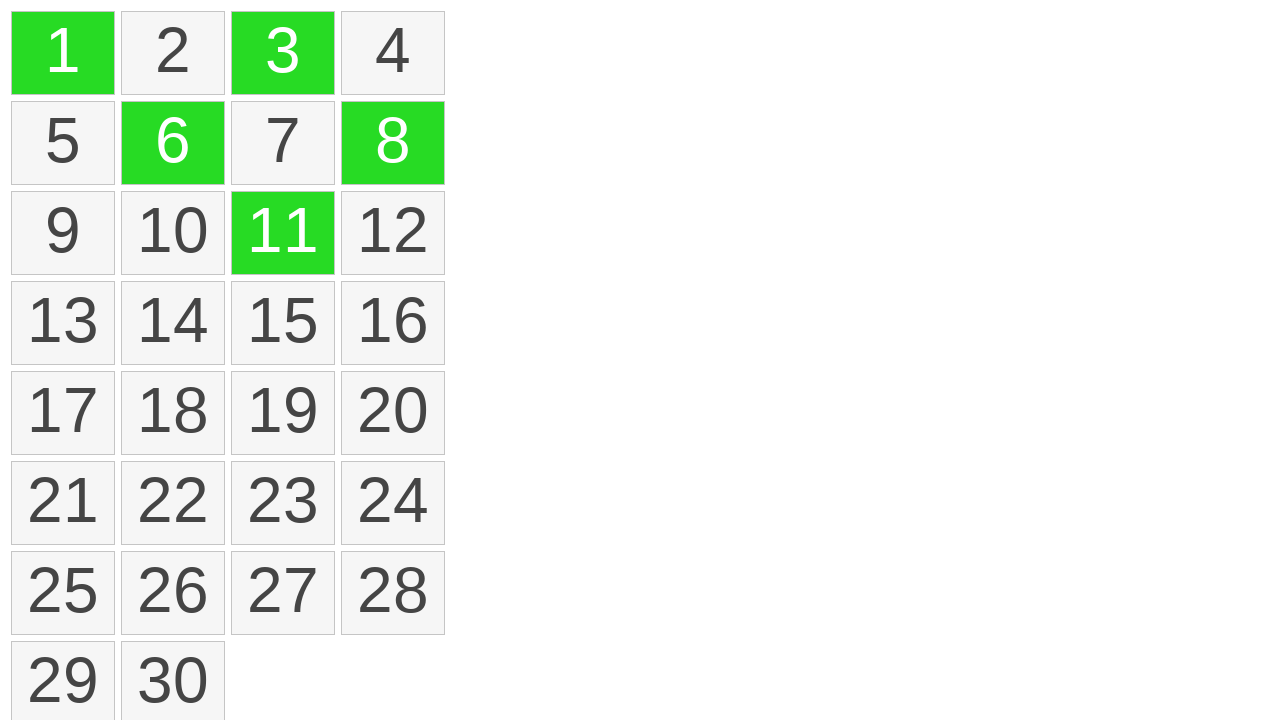

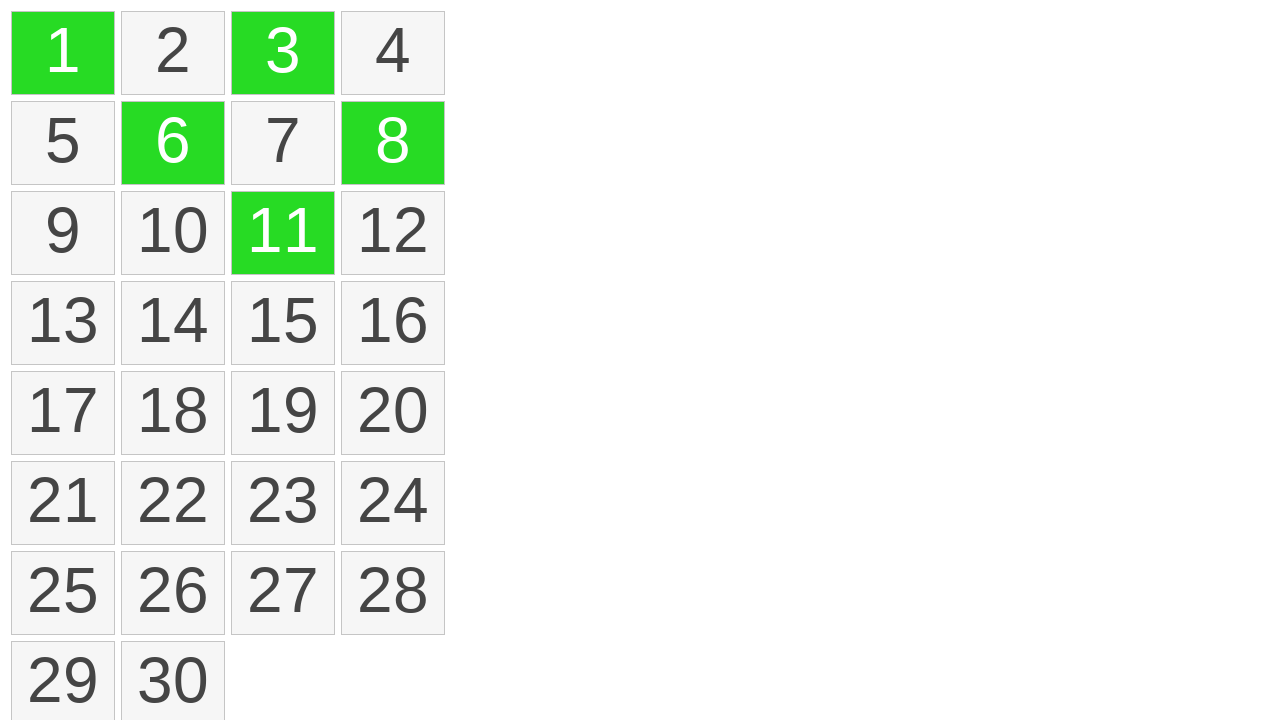